Tests adding a monitor product to the shopping cart and then deleting it from the cart

Starting URL: https://www.demoblaze.com/index.html

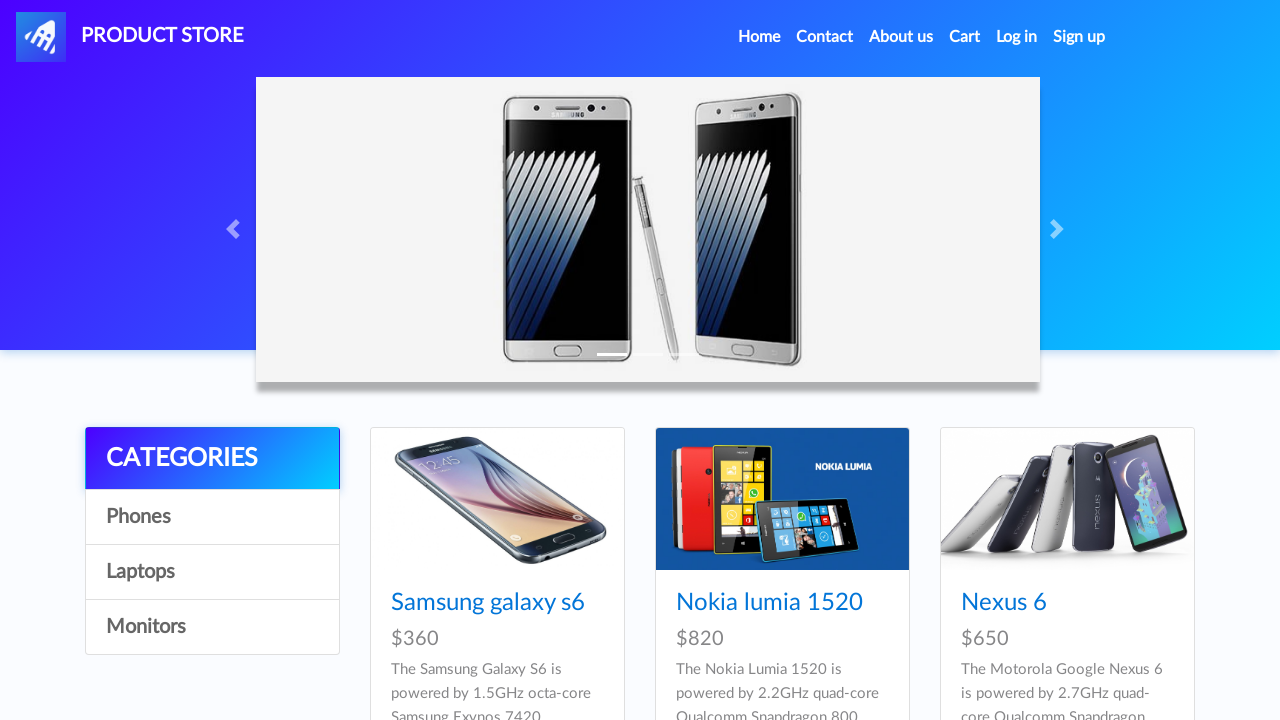

Clicked on Monitors category at (212, 627) on xpath=/html/body/div[5]/div/div[1]/div/a[4]
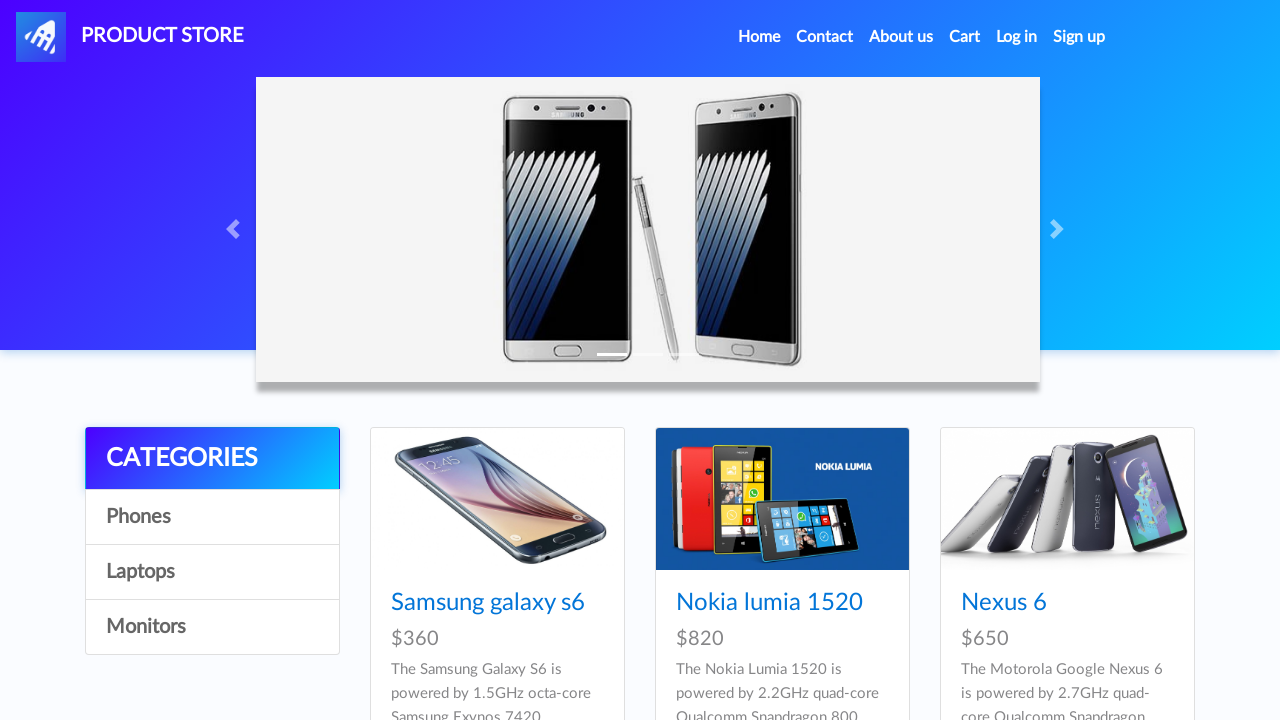

Monitors section loaded
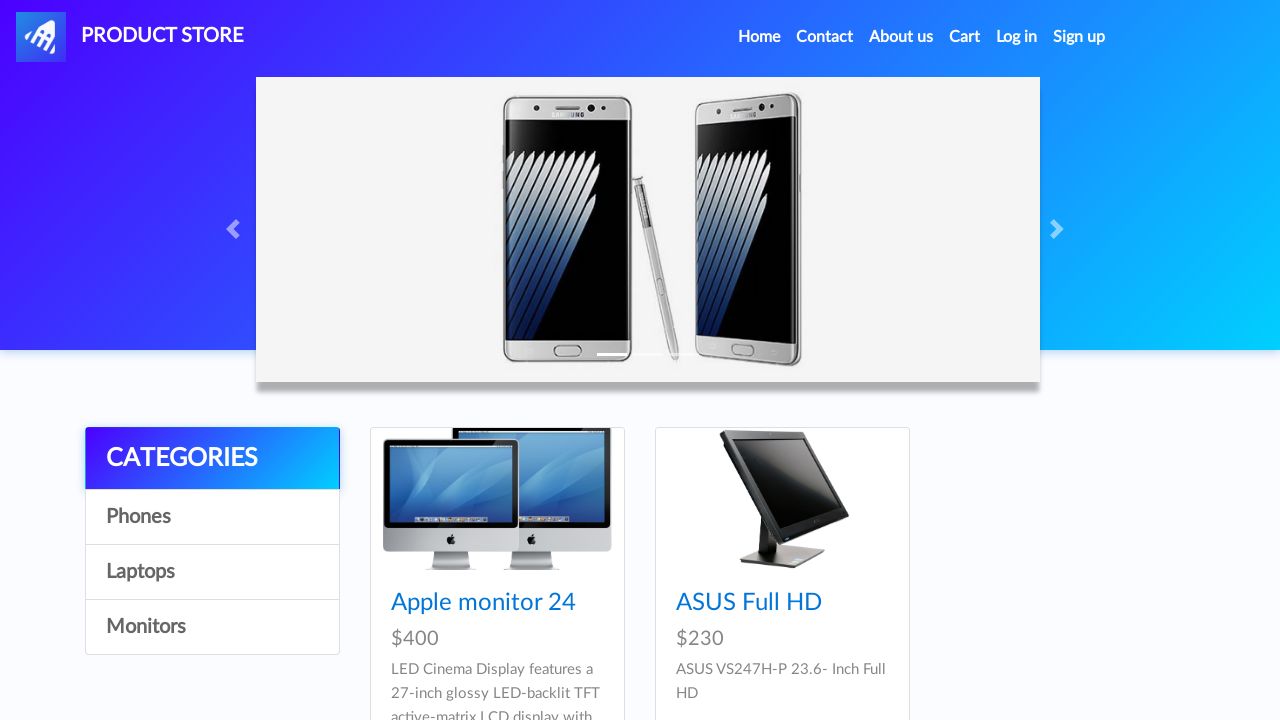

Clicked on first monitor product at (497, 499) on xpath=//*[@id="tbodyid"]/div[1]/div/a
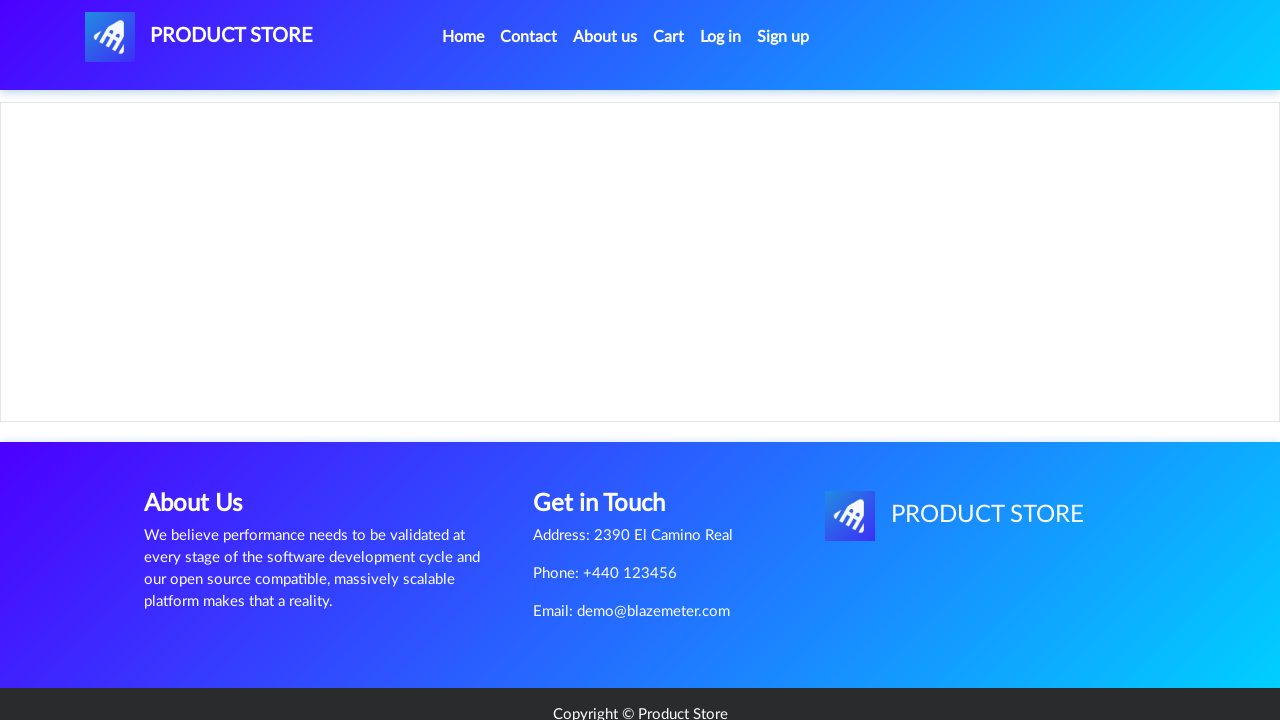

Product details page loaded
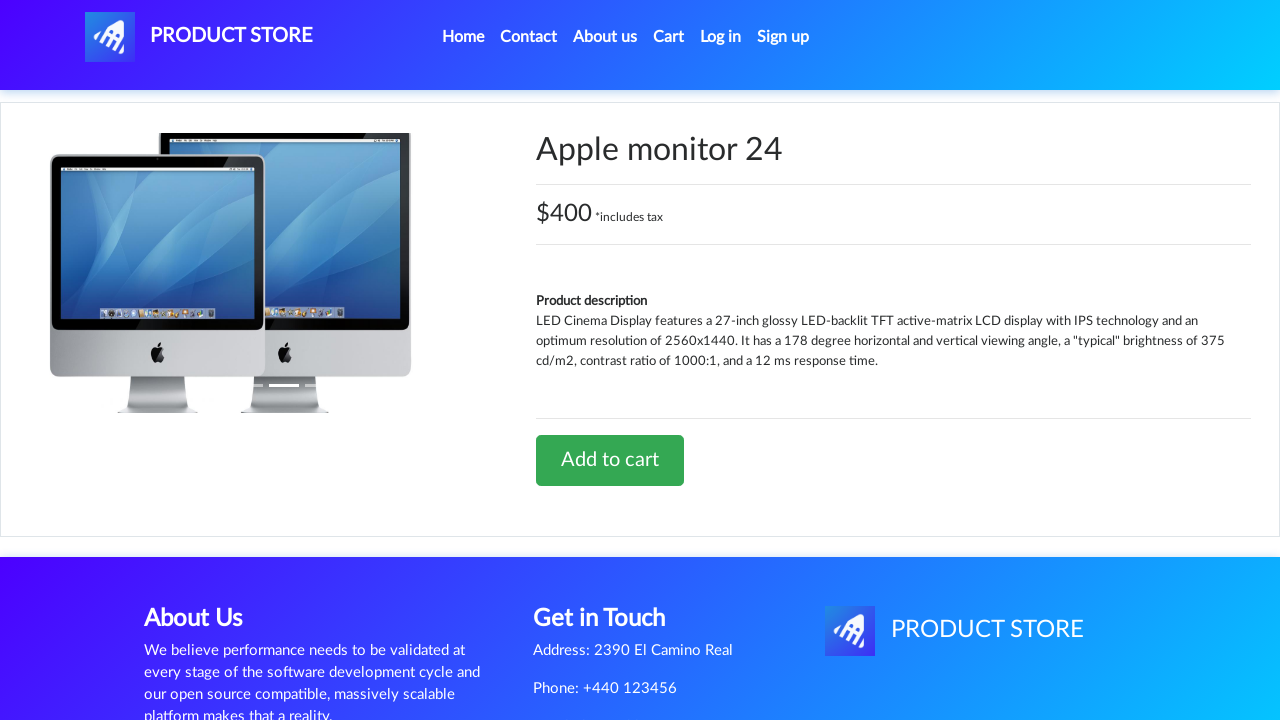

Clicked Add to cart button at (610, 460) on xpath=//*[@id="tbodyid"]/div[2]/div/a
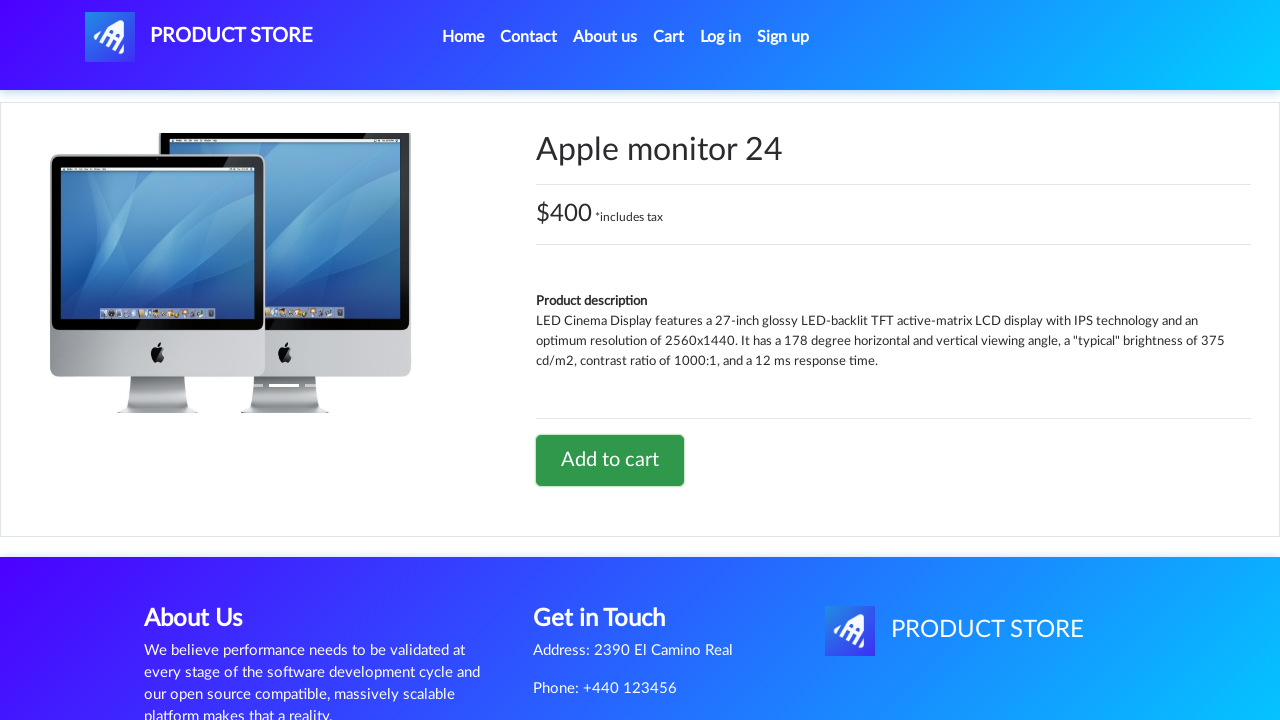

Alert dialog accepted - product added to cart
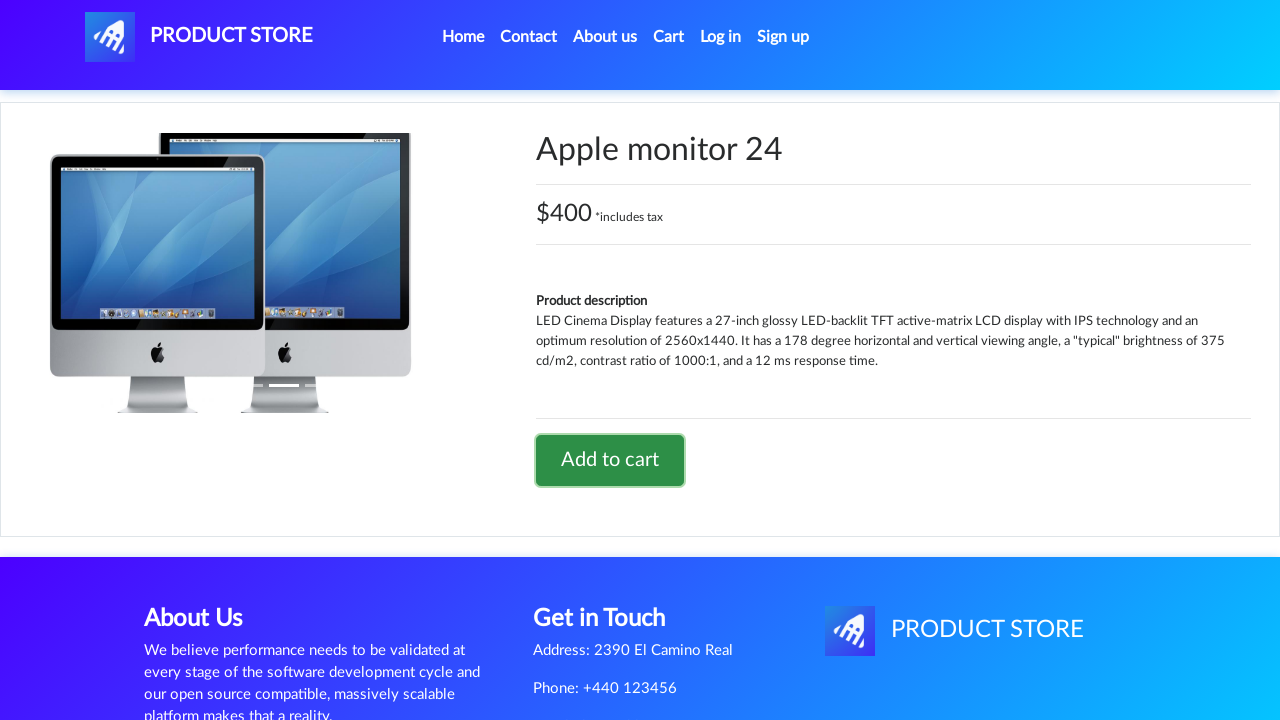

Clicked on Cart link to navigate to shopping cart at (669, 37) on #cartur
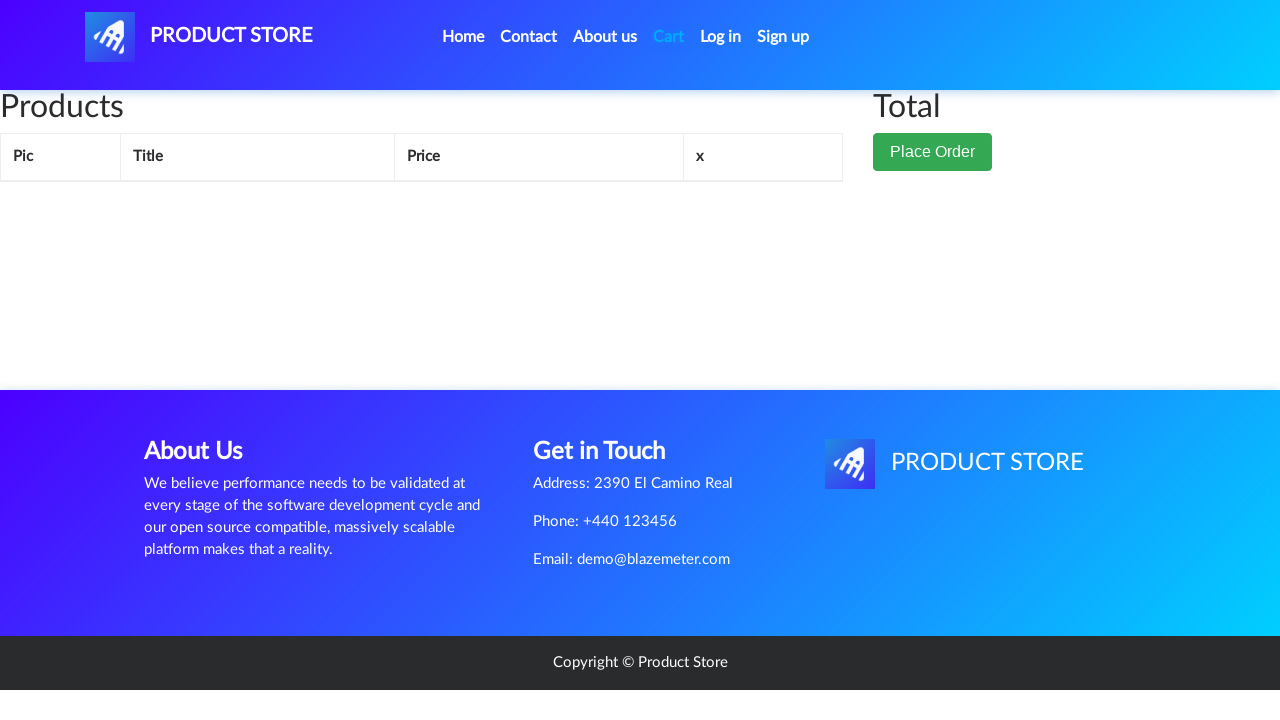

Cart page loaded
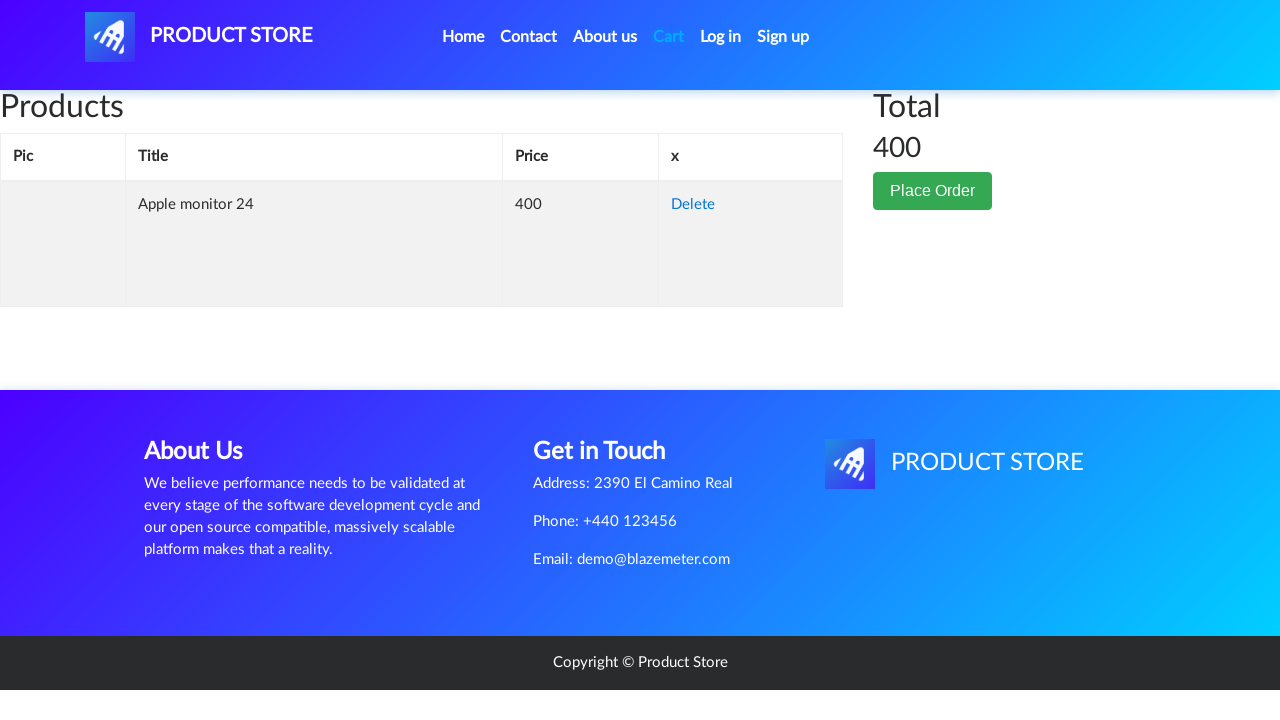

Clicked Delete button to remove monitor product from cart at (693, 205) on xpath=//*[@id="tbodyid"]/tr/td[4]/a
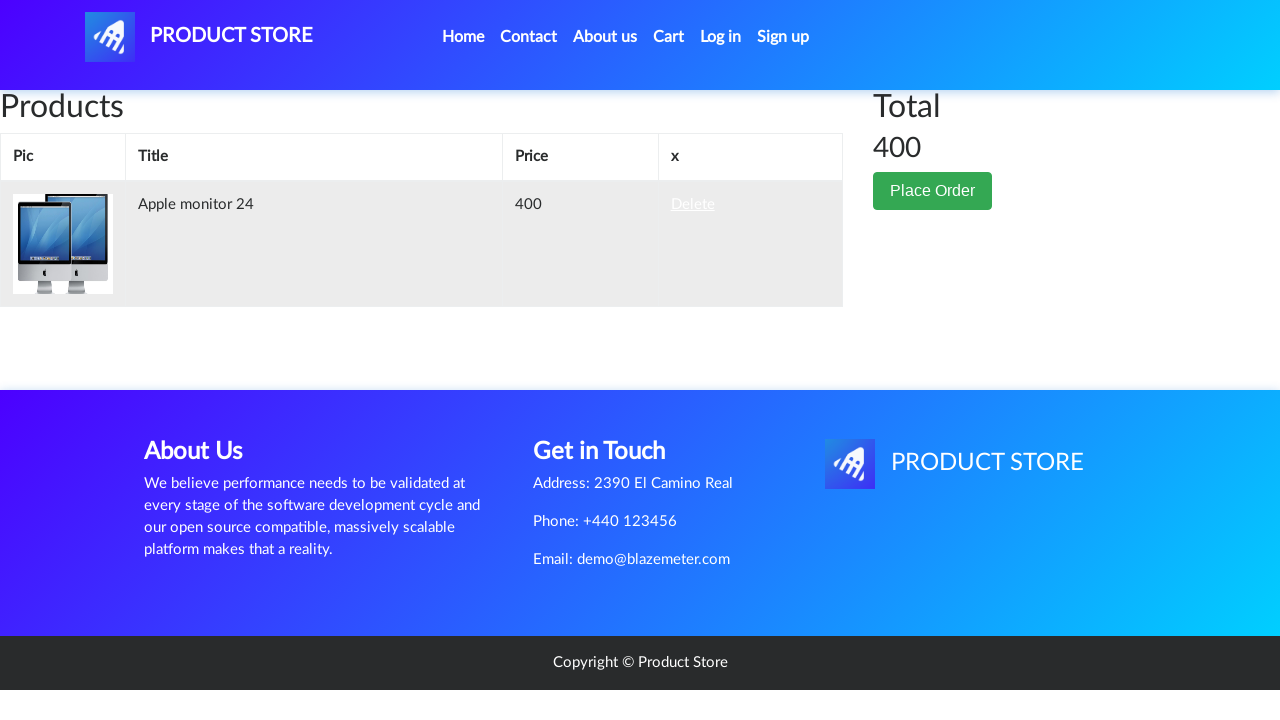

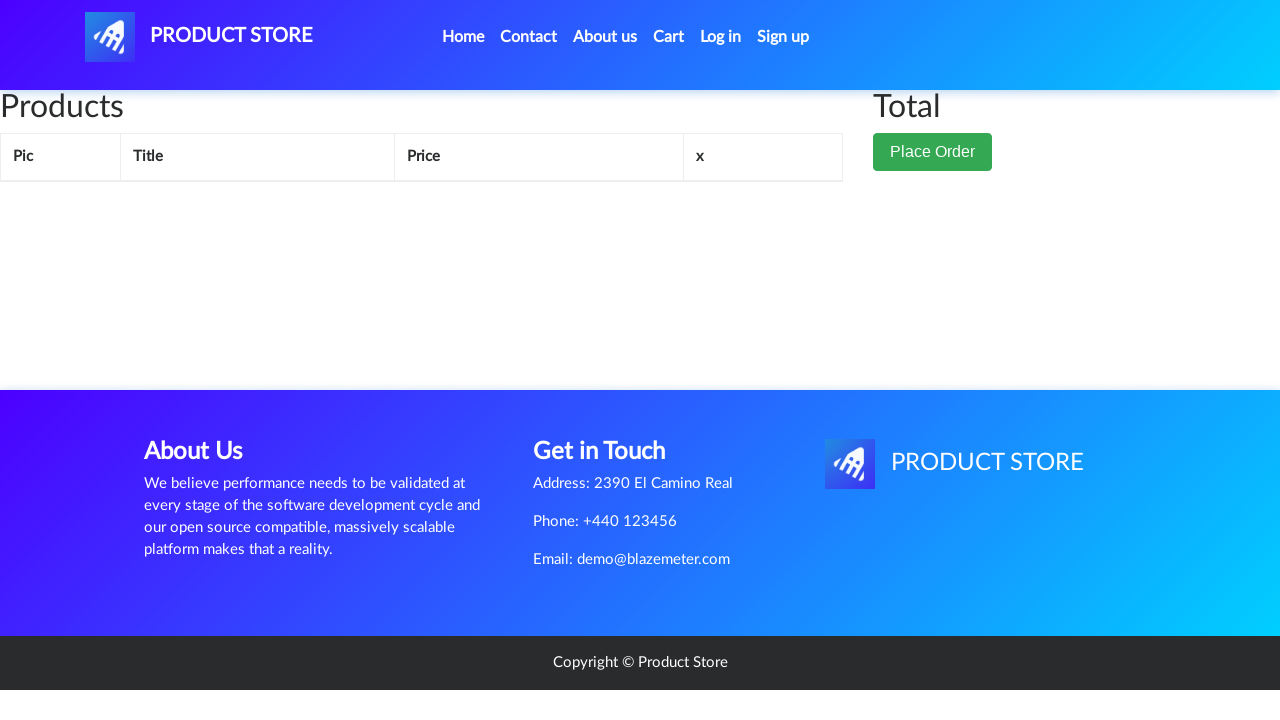